Tests the add/remove elements functionality by clicking the "Add Element" button 5 times and verifying that 5 "Delete" buttons appear

Starting URL: https://the-internet.herokuapp.com/add_remove_elements/

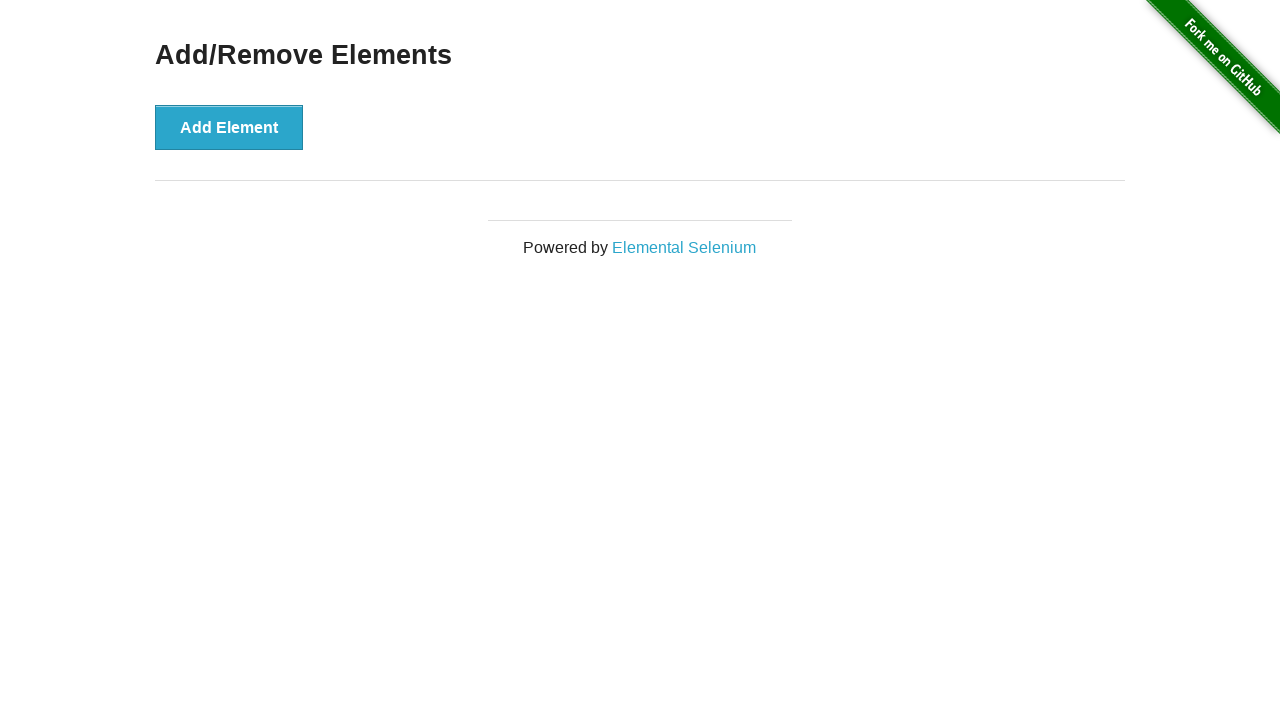

Clicked 'Add Element' button at (229, 127) on button[onclick="addElement()"]
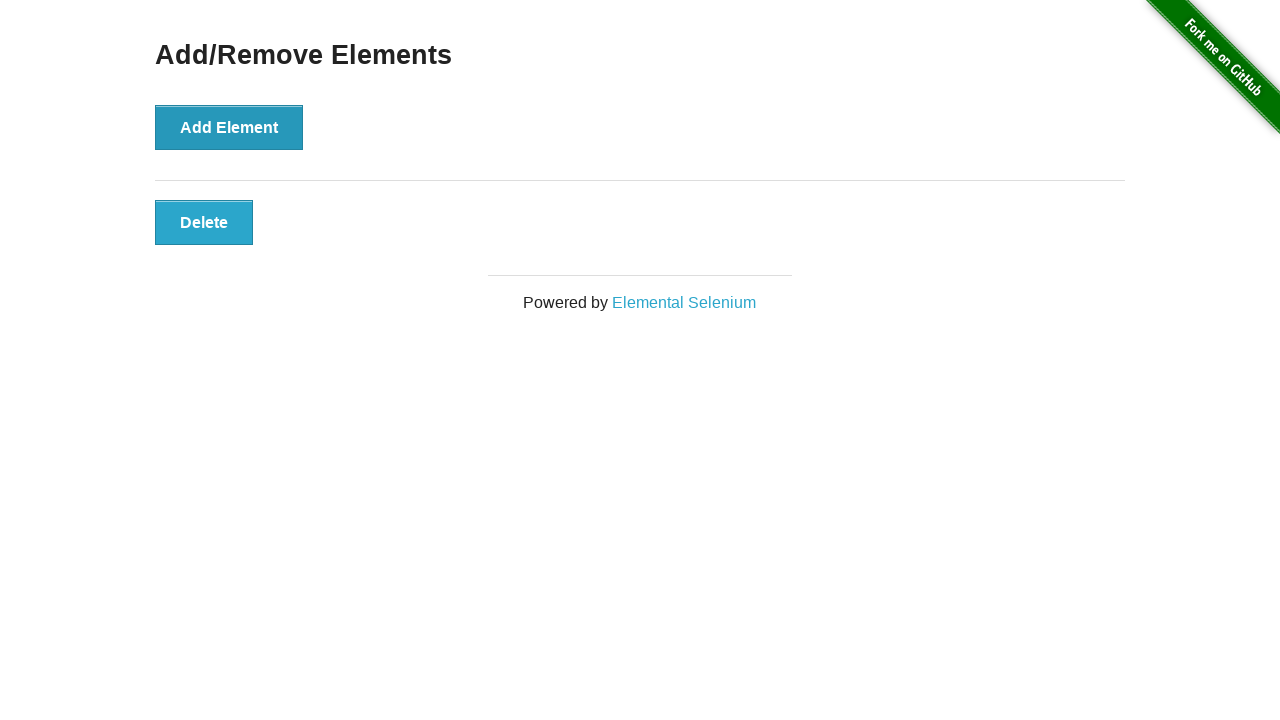

Clicked 'Add Element' button at (229, 127) on button[onclick="addElement()"]
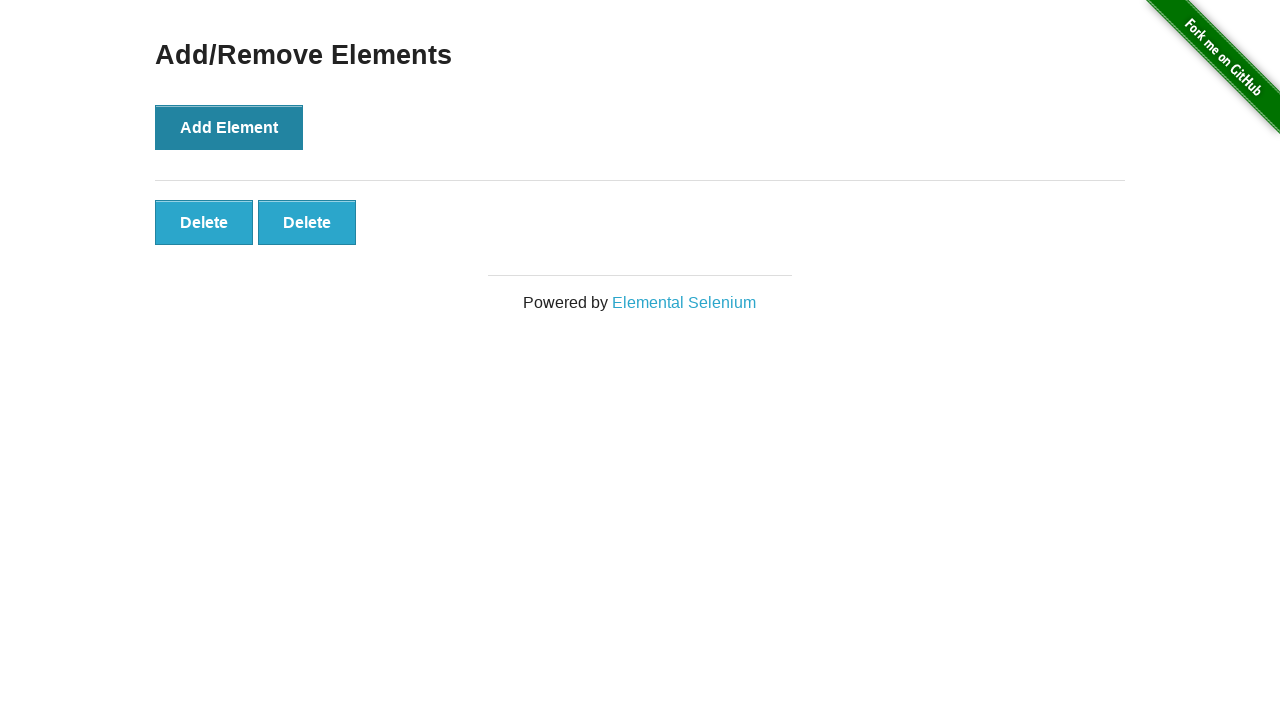

Clicked 'Add Element' button at (229, 127) on button[onclick="addElement()"]
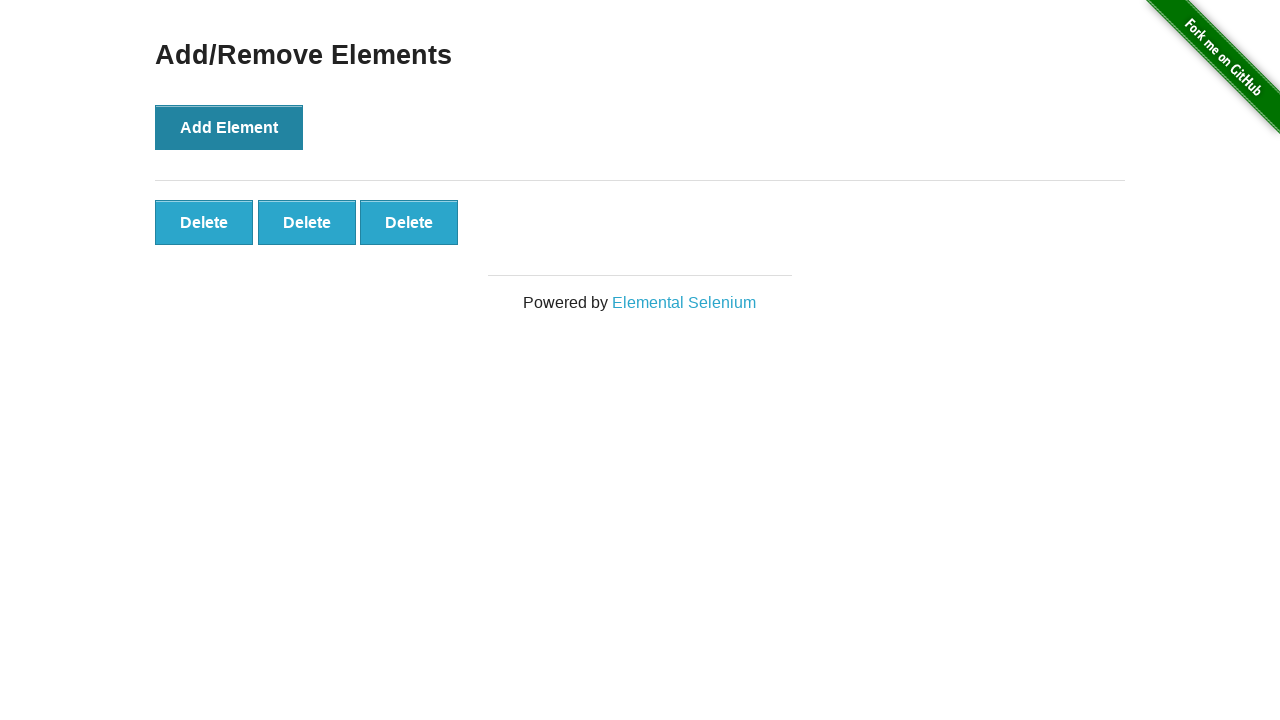

Clicked 'Add Element' button at (229, 127) on button[onclick="addElement()"]
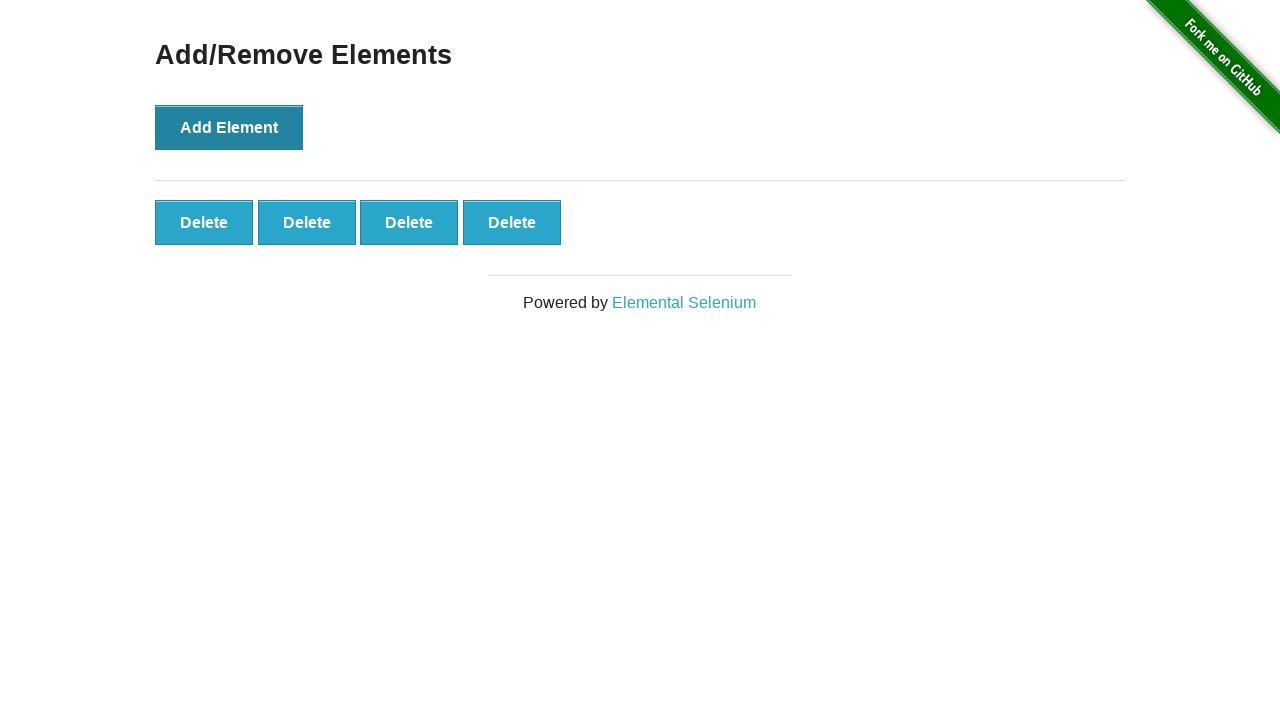

Clicked 'Add Element' button at (229, 127) on button[onclick="addElement()"]
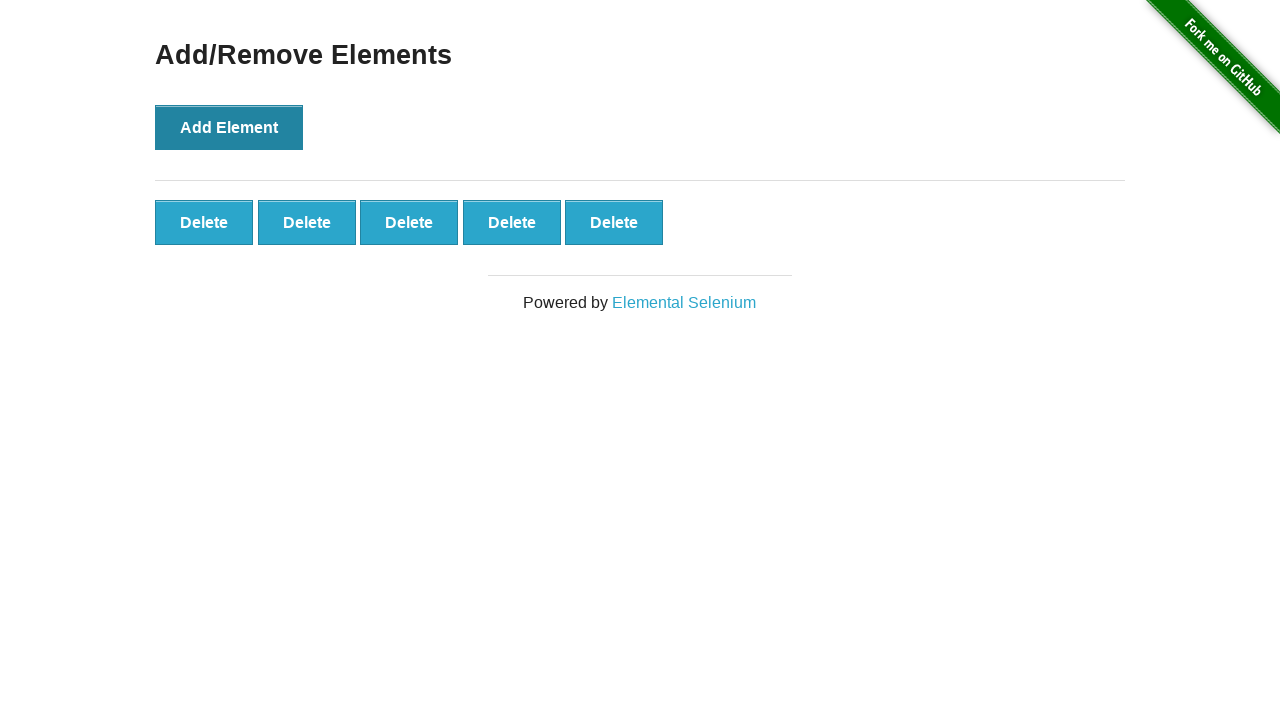

Delete buttons appeared after adding elements
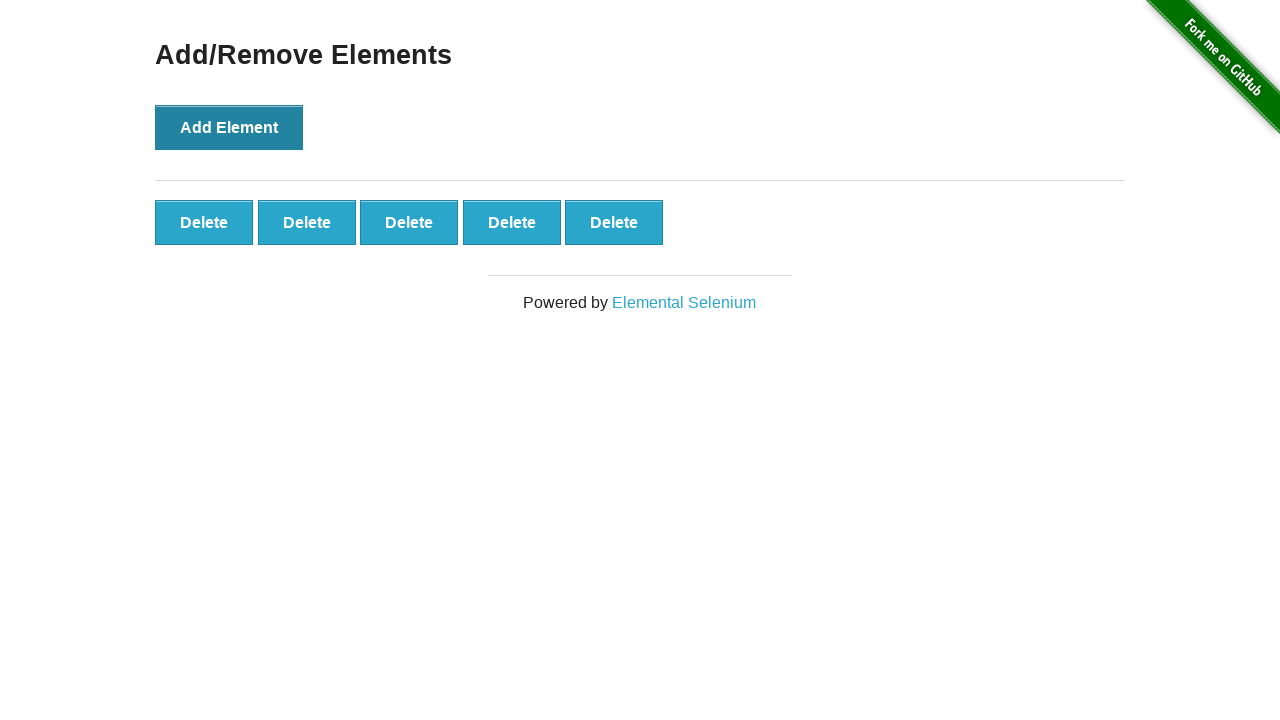

Located all delete buttons
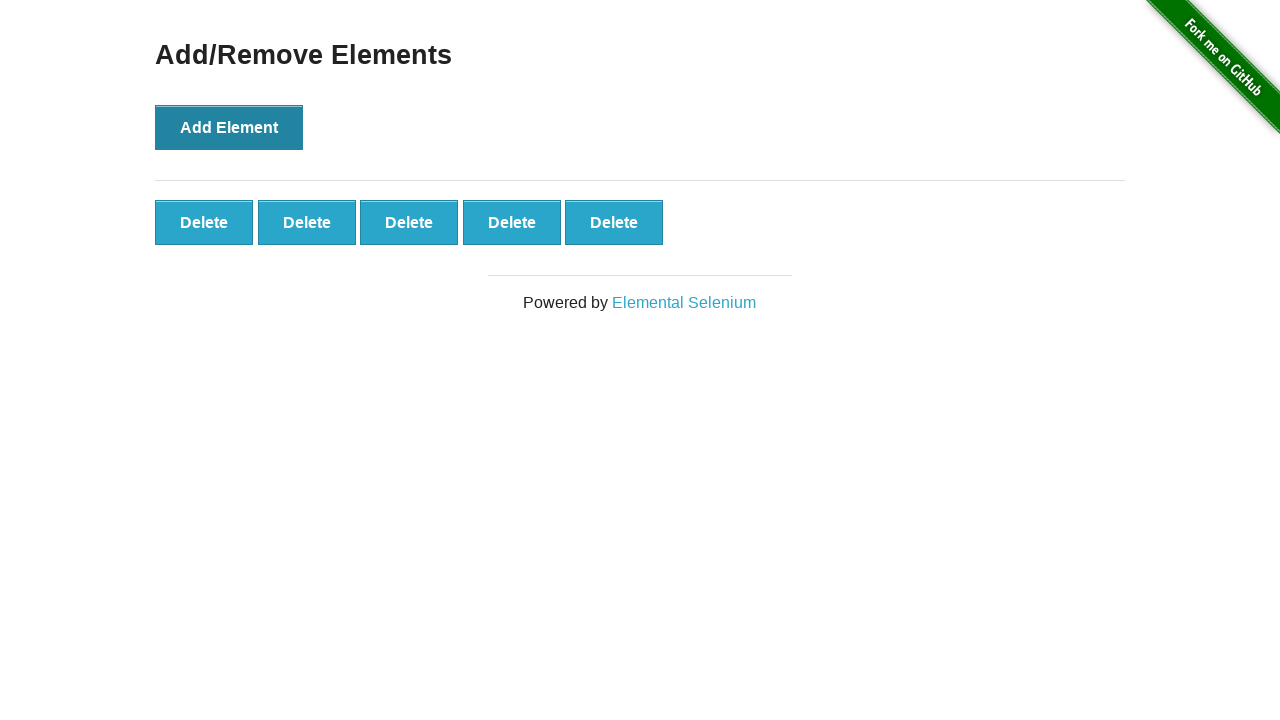

Verified that 5 delete buttons are present
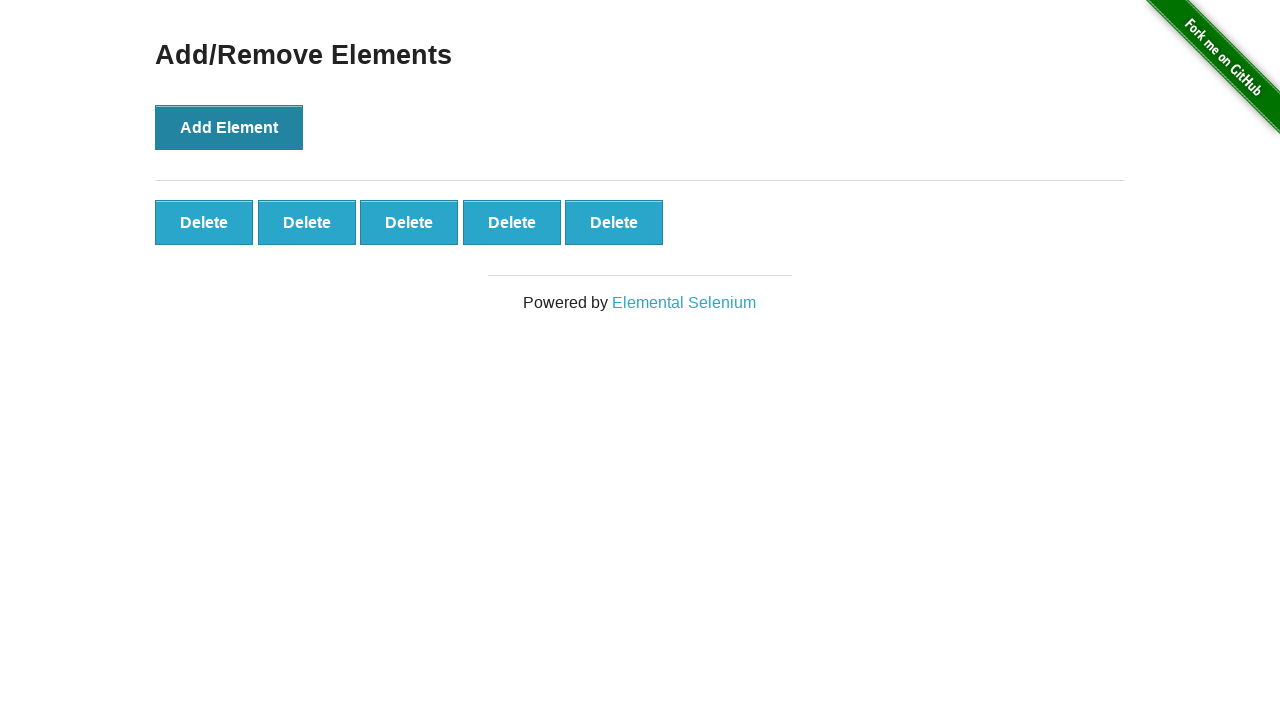

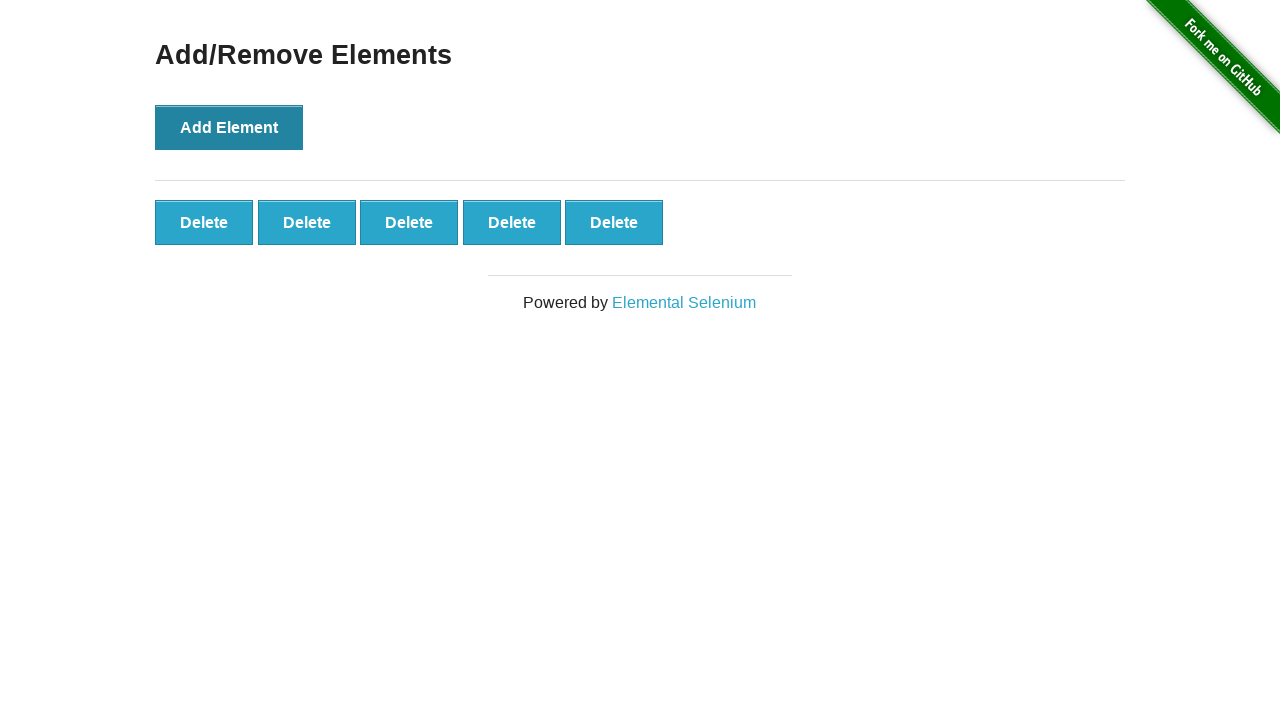